Tests that the toggle all checkbox updates correctly when individual items are completed or cleared

Starting URL: https://demo.playwright.dev/todomvc

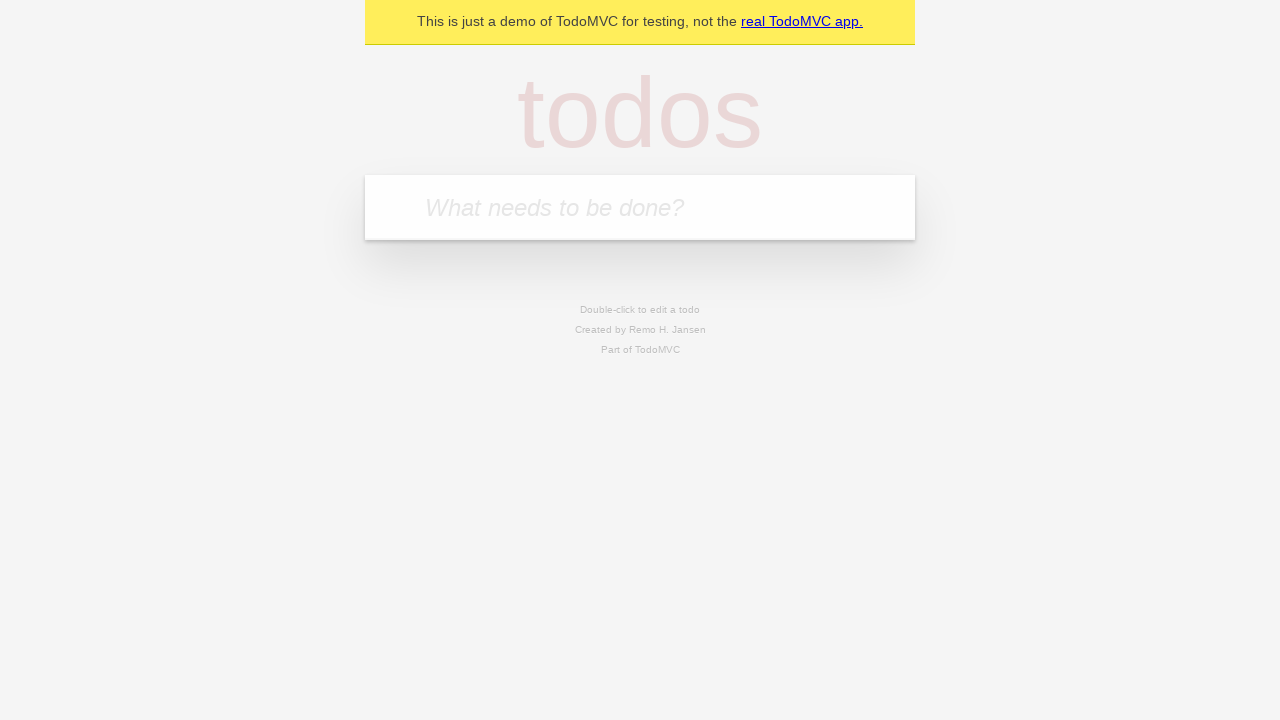

Filled first todo input with 'buy some cheese' on internal:attr=[placeholder="What needs to be done?"i]
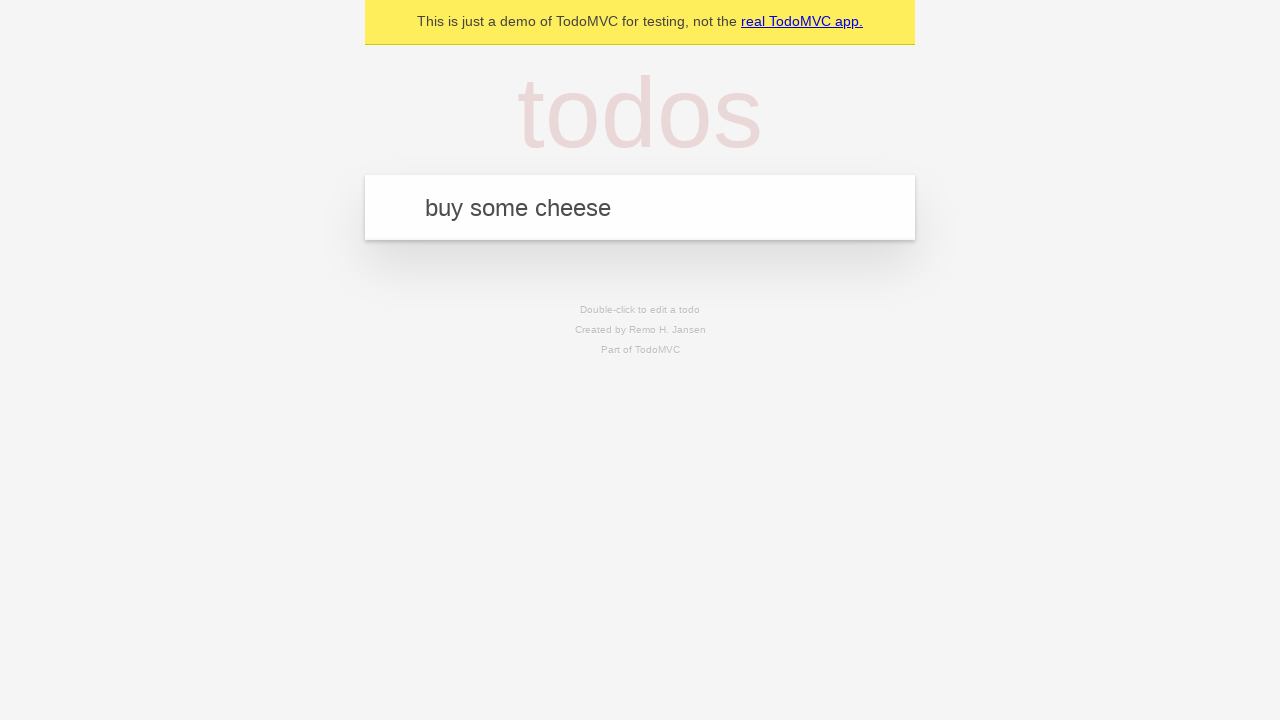

Pressed Enter to add first todo on internal:attr=[placeholder="What needs to be done?"i]
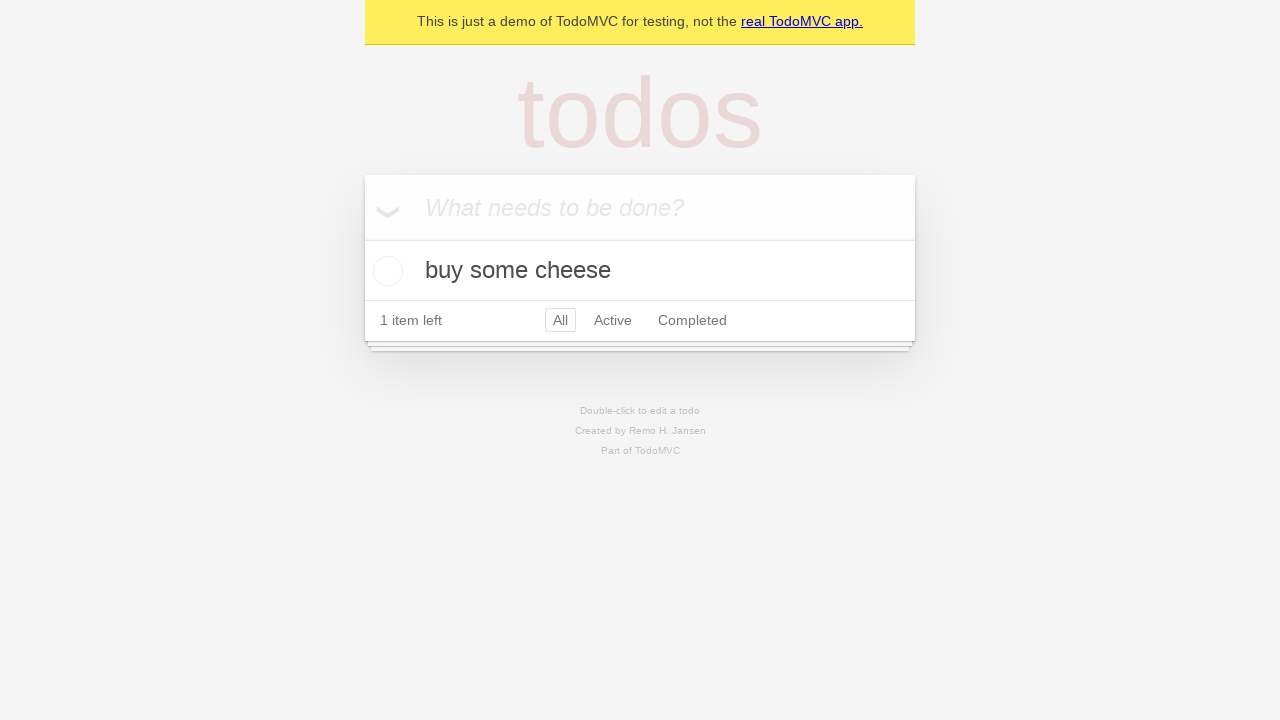

Filled second todo input with 'feed the cat' on internal:attr=[placeholder="What needs to be done?"i]
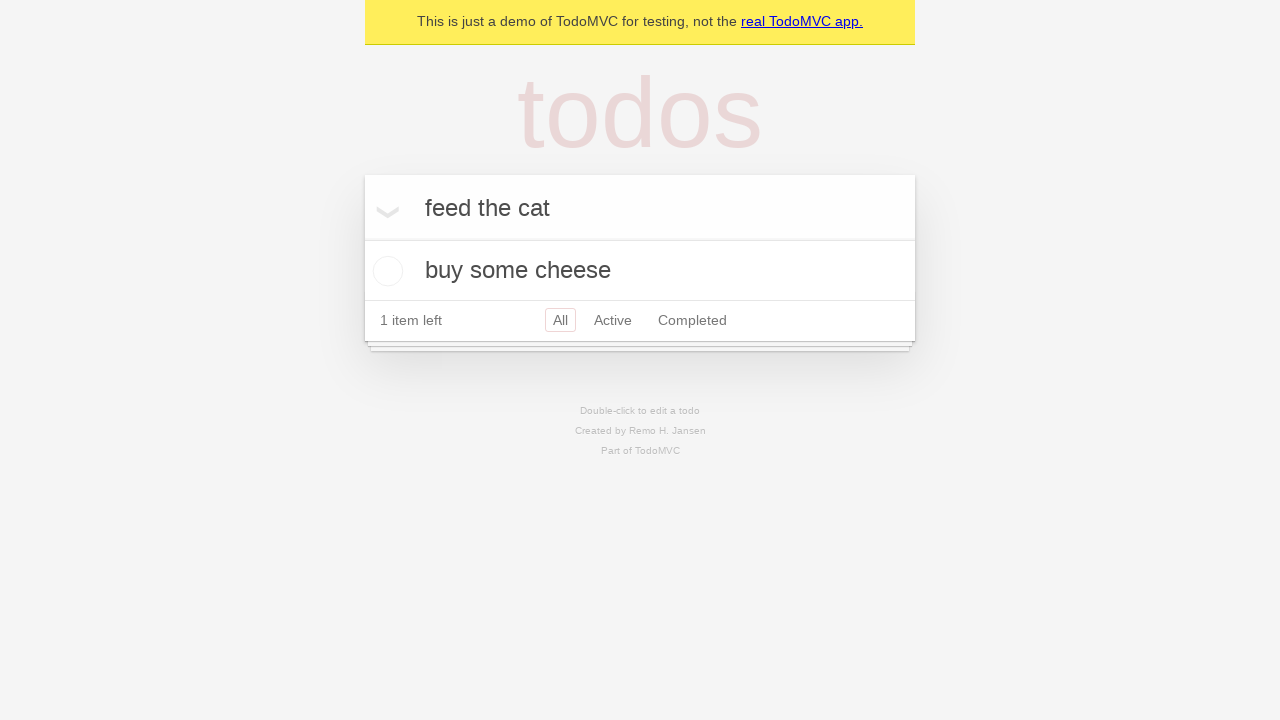

Pressed Enter to add second todo on internal:attr=[placeholder="What needs to be done?"i]
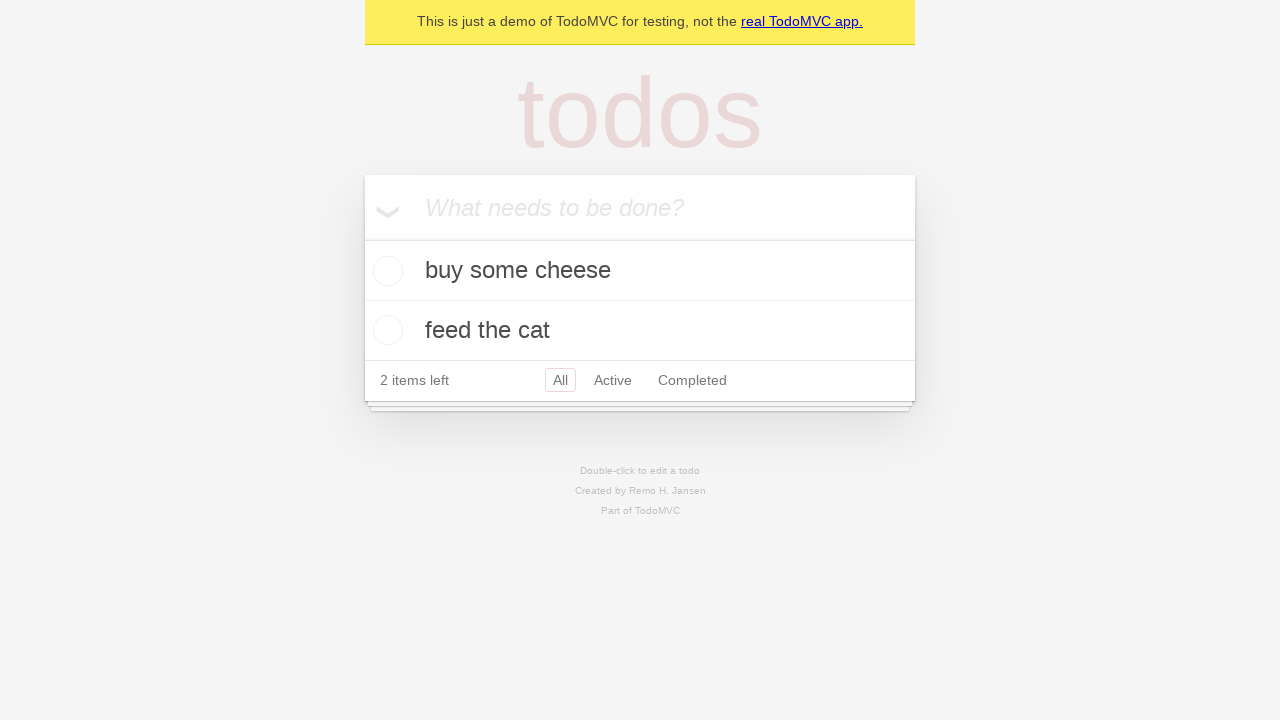

Filled third todo input with 'book a doctors appointment' on internal:attr=[placeholder="What needs to be done?"i]
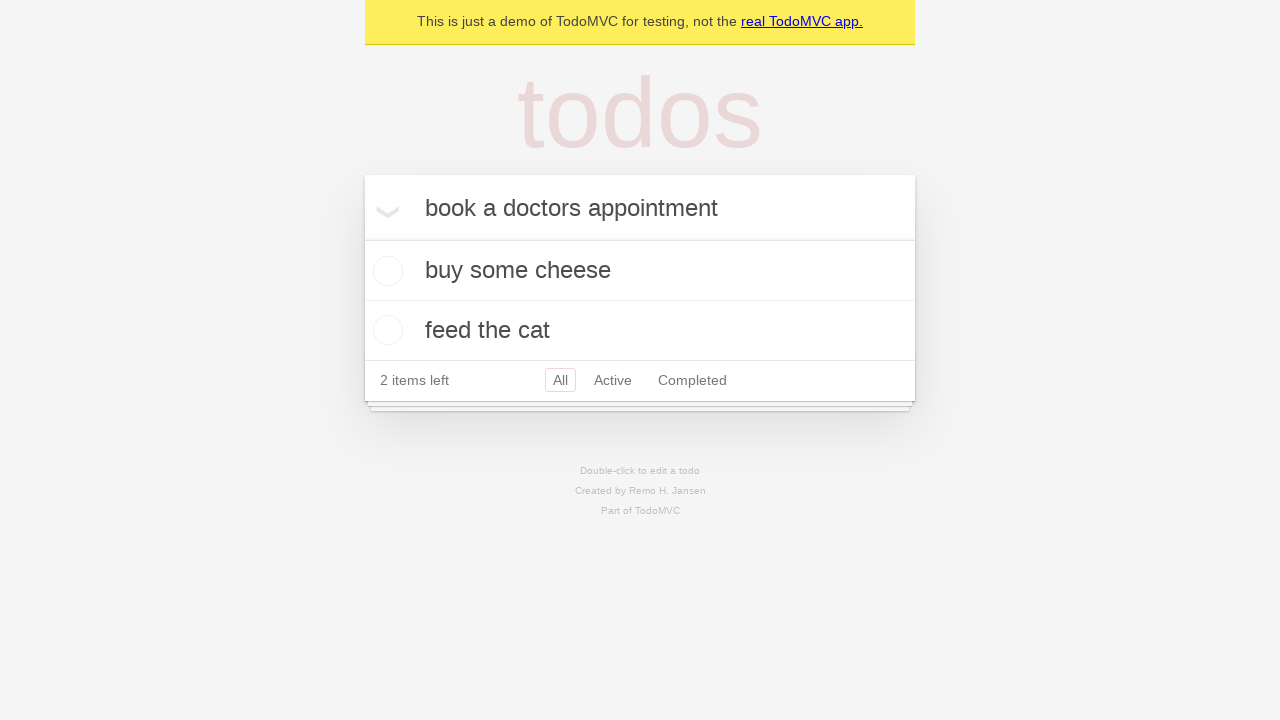

Pressed Enter to add third todo on internal:attr=[placeholder="What needs to be done?"i]
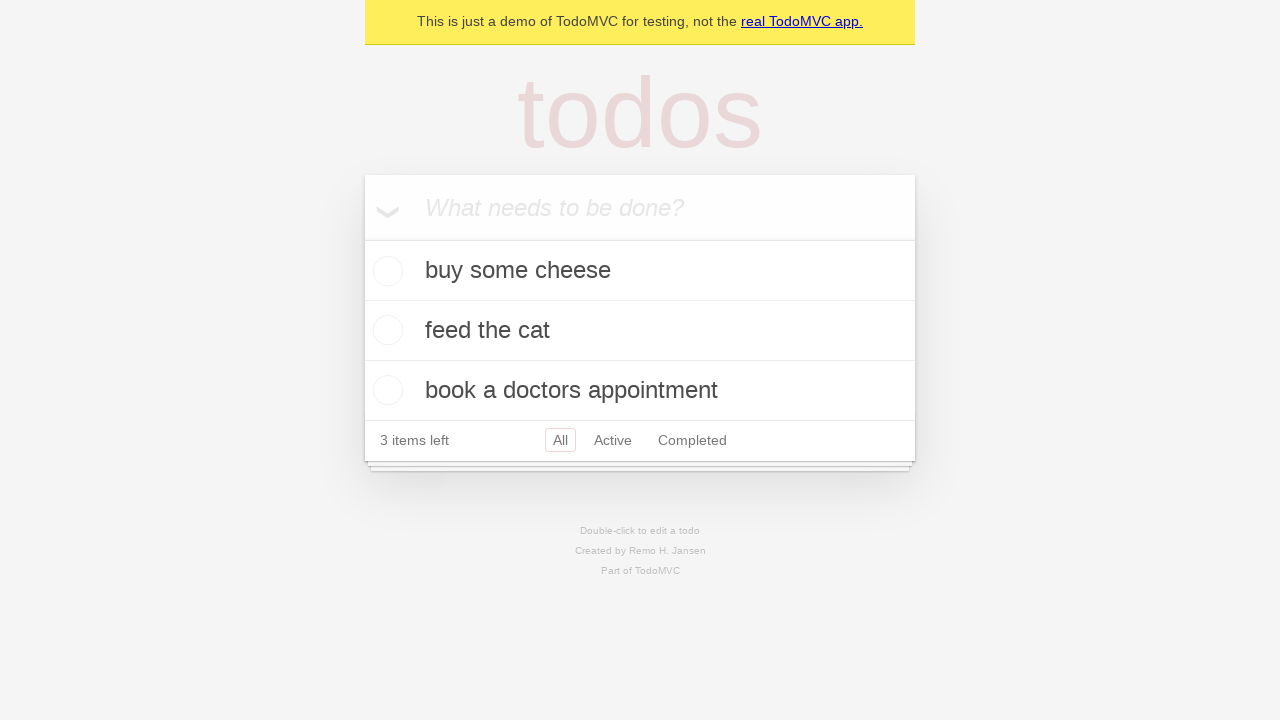

Checked toggle all checkbox to mark all todos as complete at (362, 238) on internal:label="Mark all as complete"i
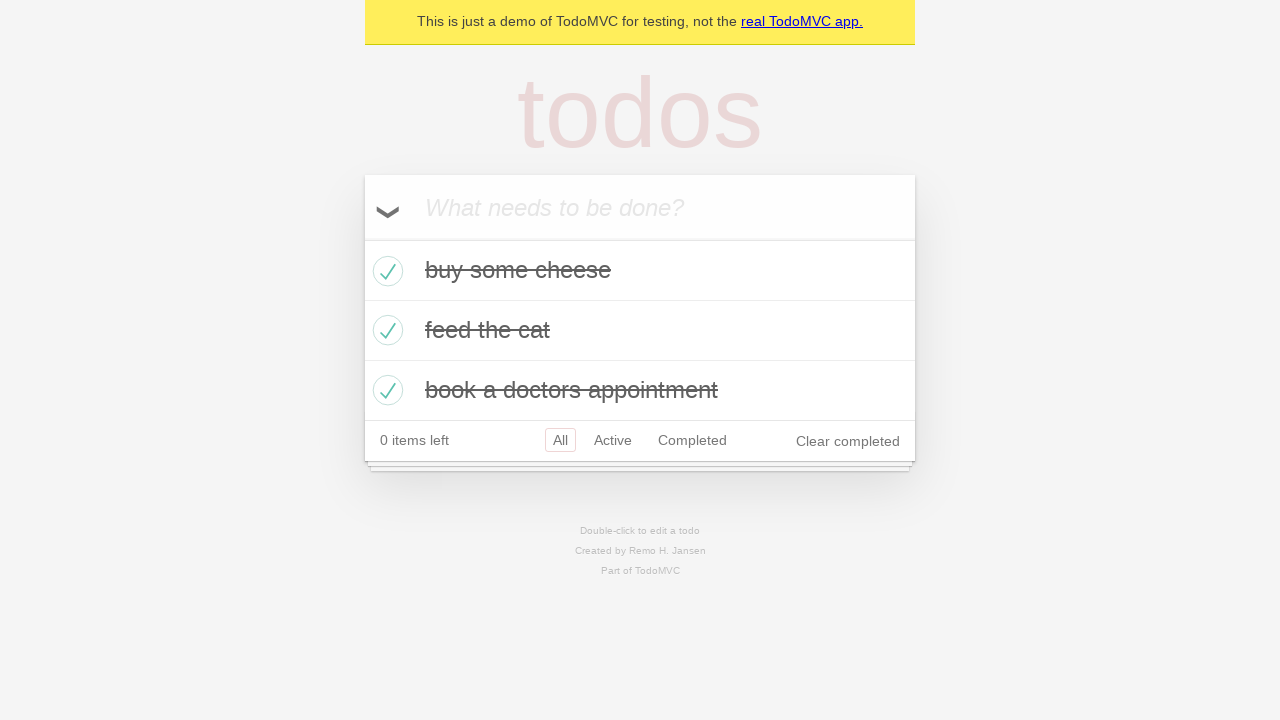

Unchecked first todo checkbox at (385, 271) on internal:testid=[data-testid="todo-item"s] >> nth=0 >> internal:role=checkbox
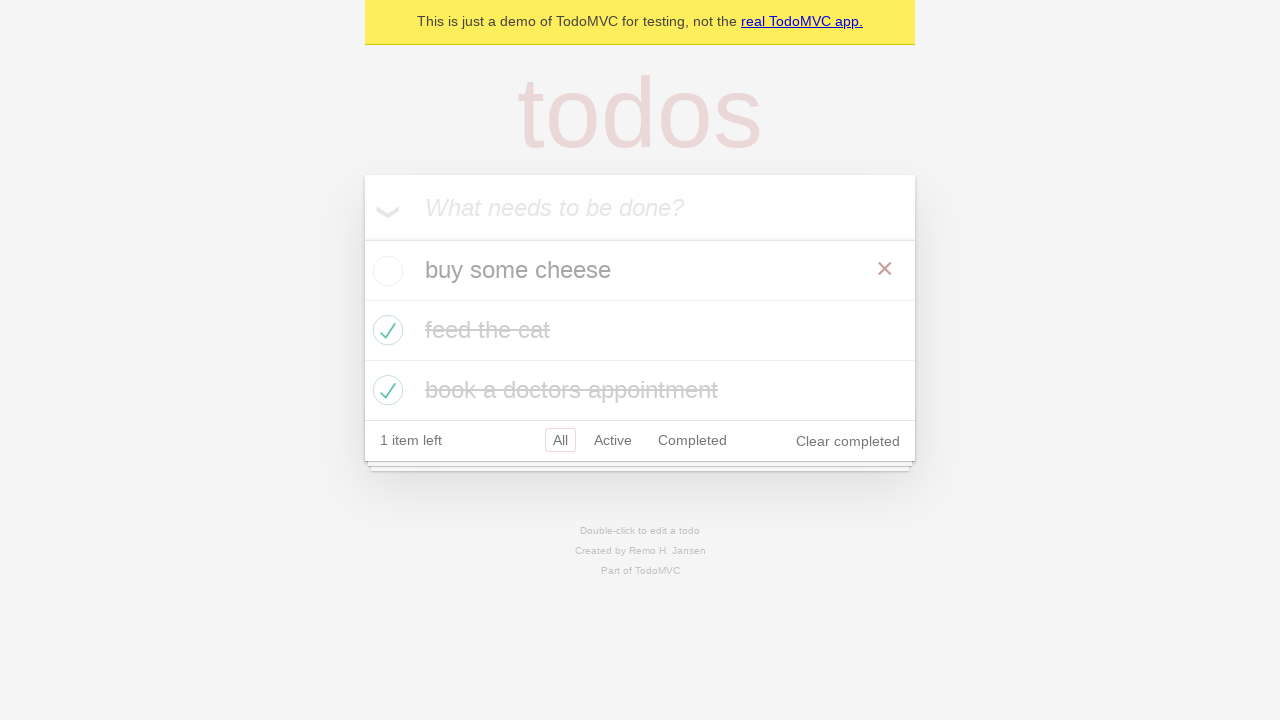

Checked first todo checkbox again at (385, 271) on internal:testid=[data-testid="todo-item"s] >> nth=0 >> internal:role=checkbox
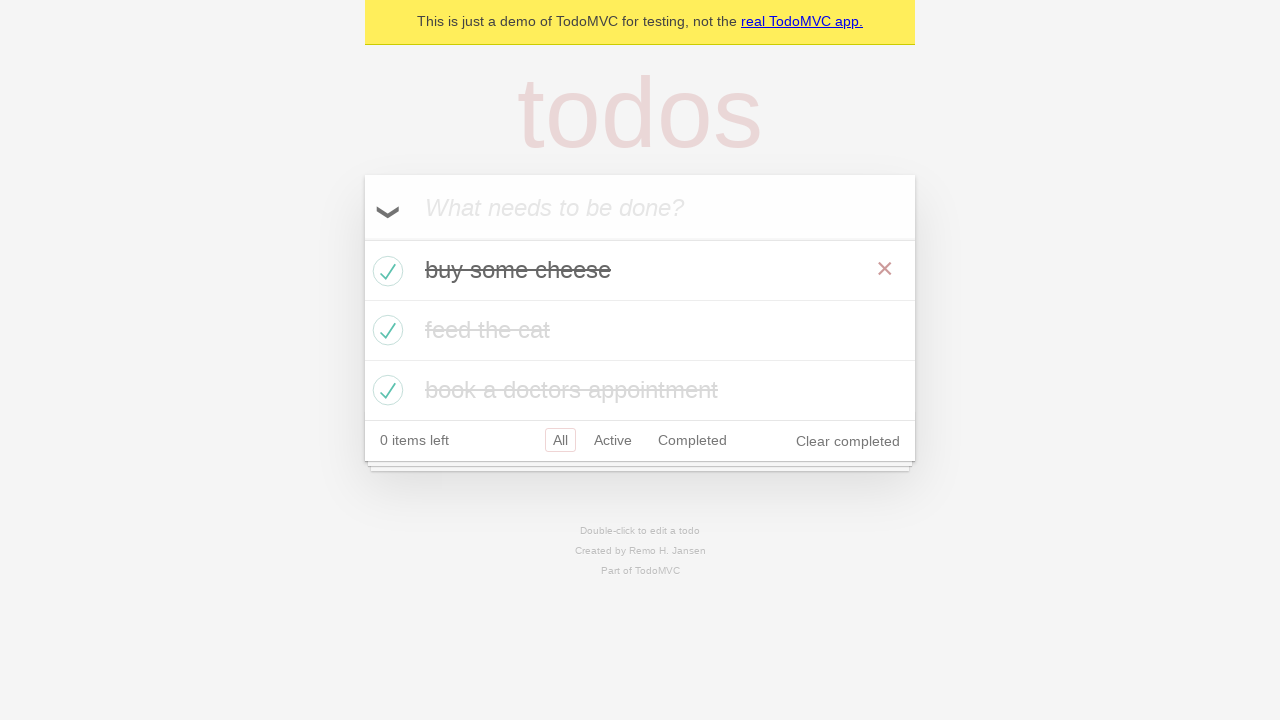

Waited 500ms for state update
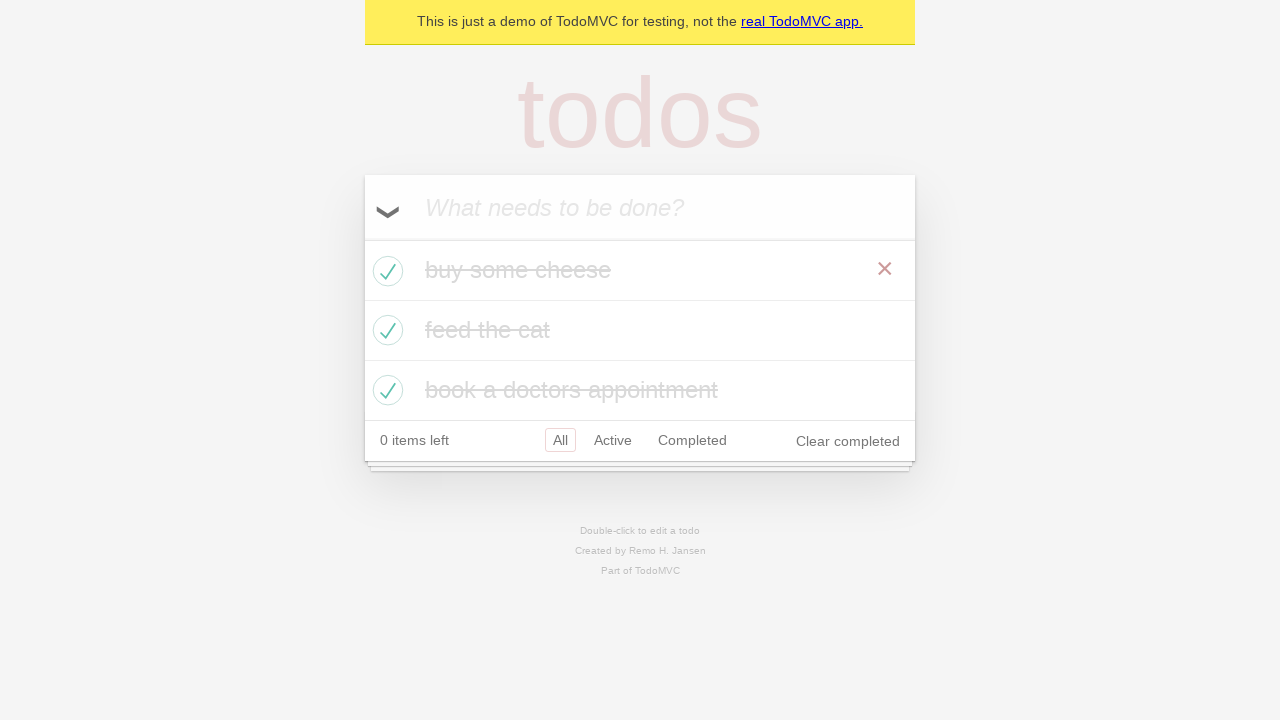

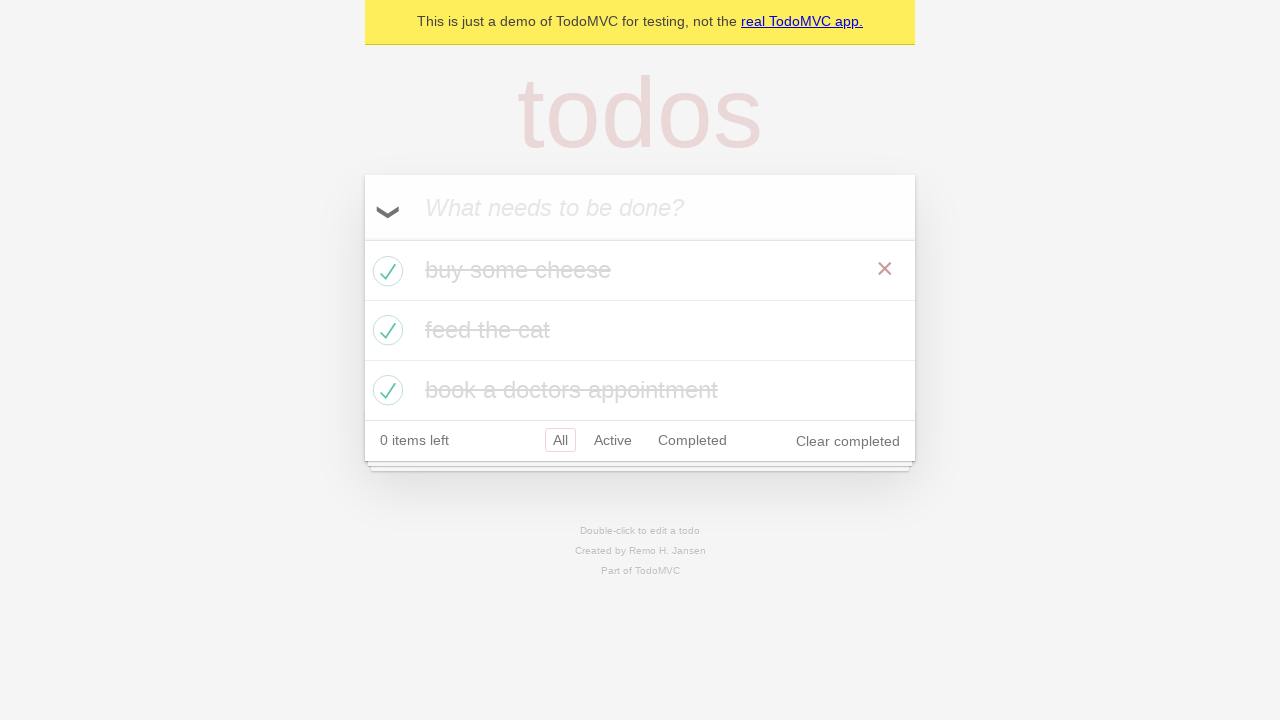